Solves a simple math problem by reading two numbers from the page, calculating their sum, and selecting the result from a dropdown menu

Starting URL: https://suninjuly.github.io/selects1.html

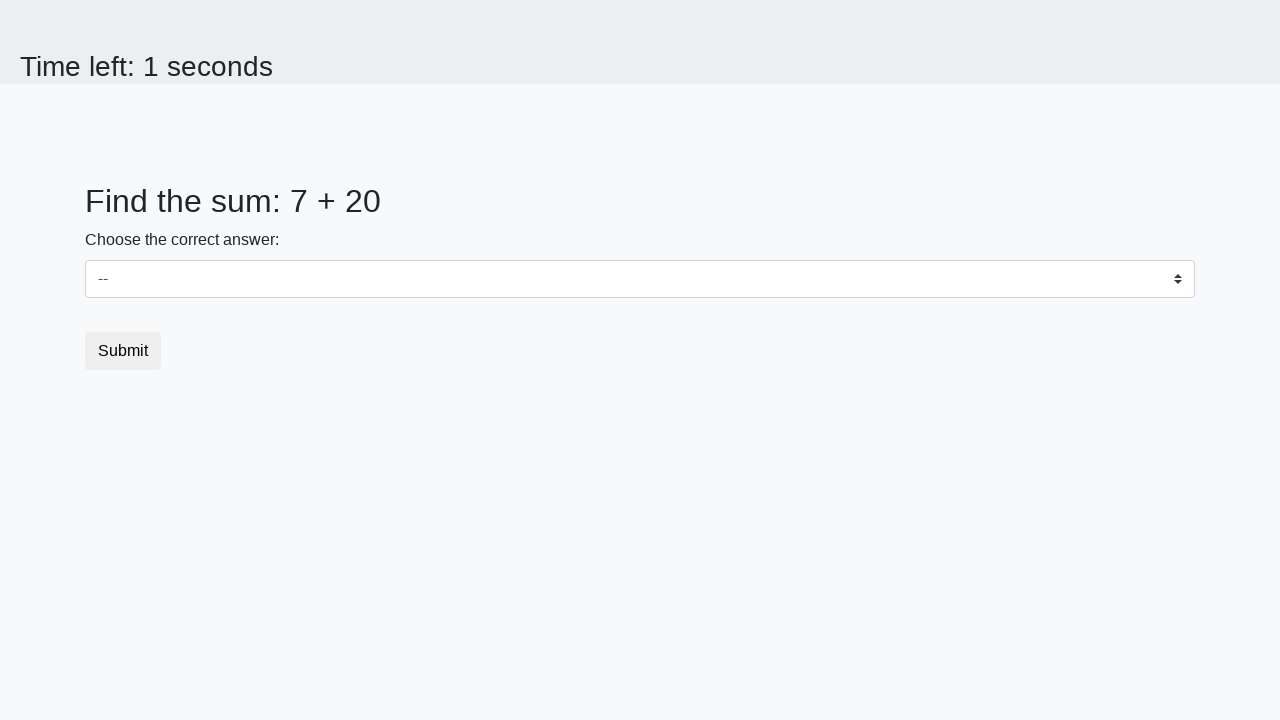

Retrieved first number from page
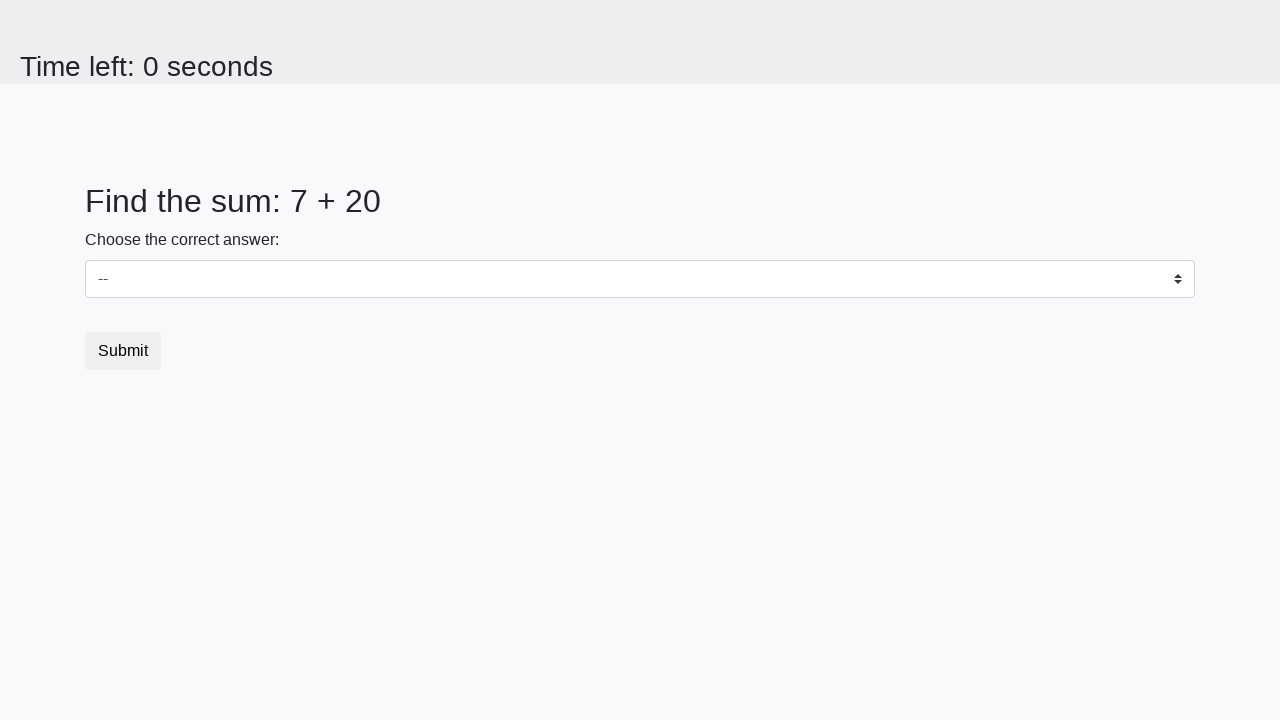

Retrieved second number from page
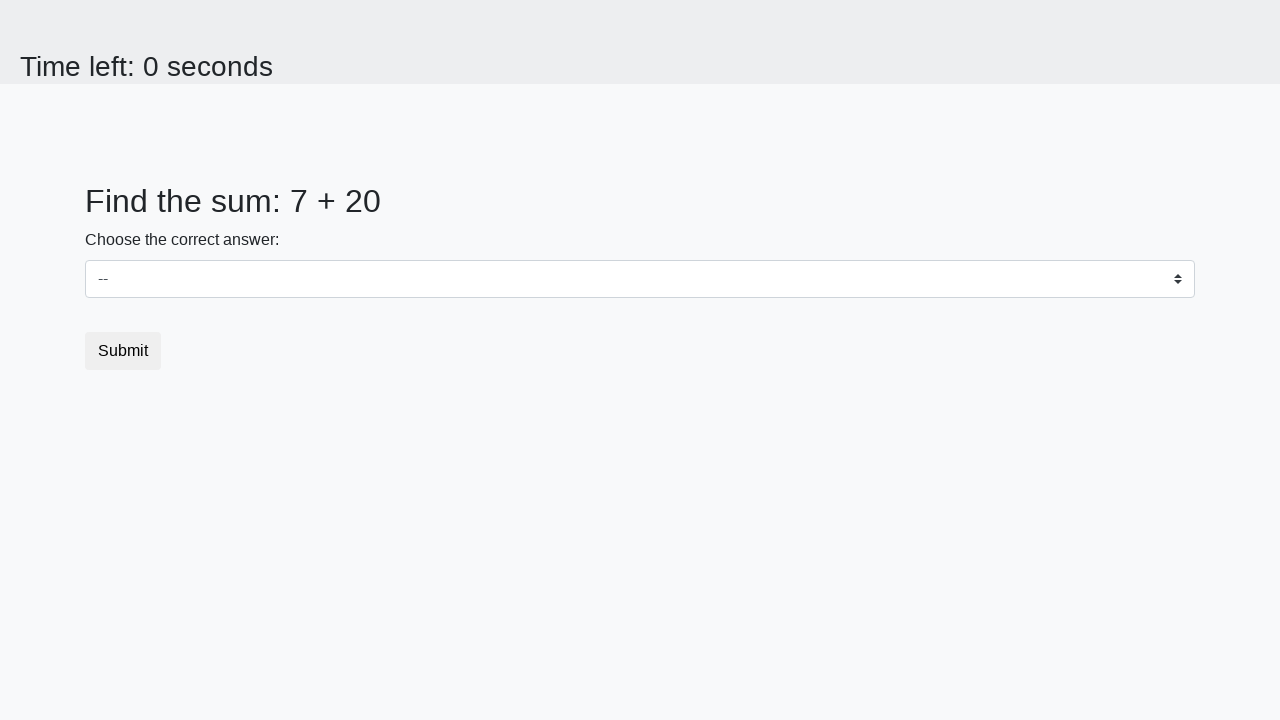

Calculated sum: 7 + 20 = 27
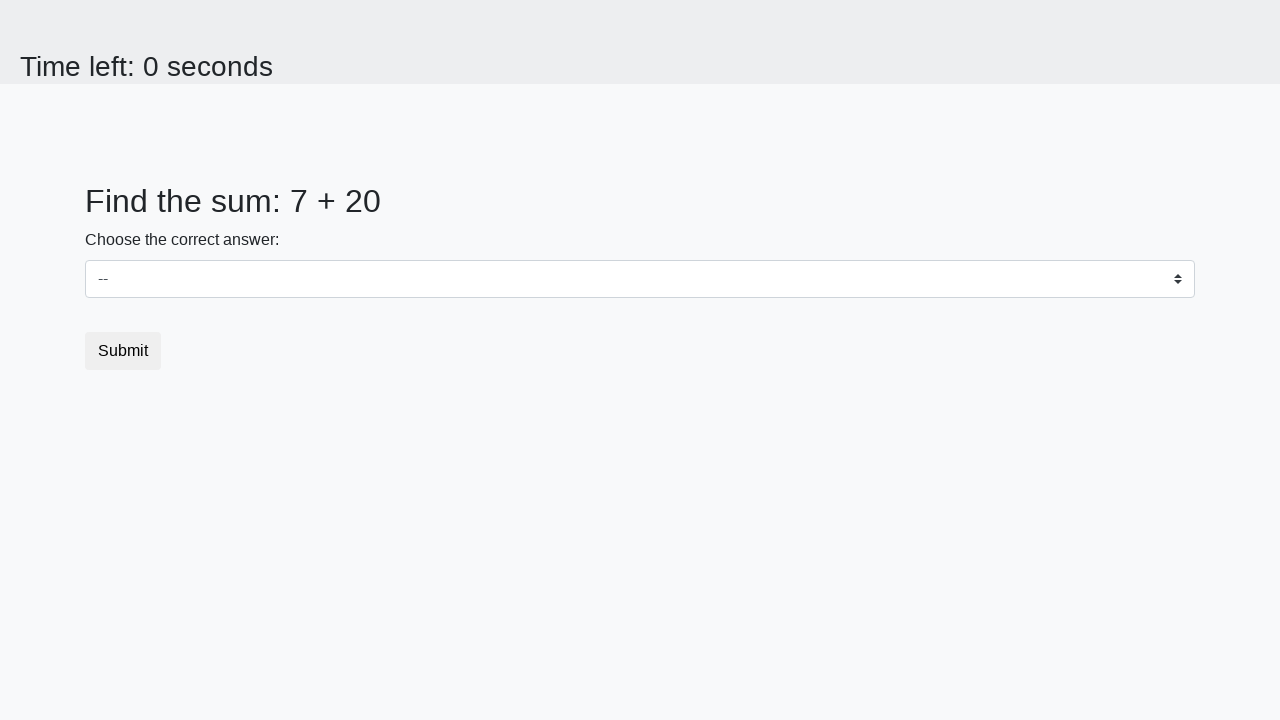

Selected 27 from dropdown menu on select
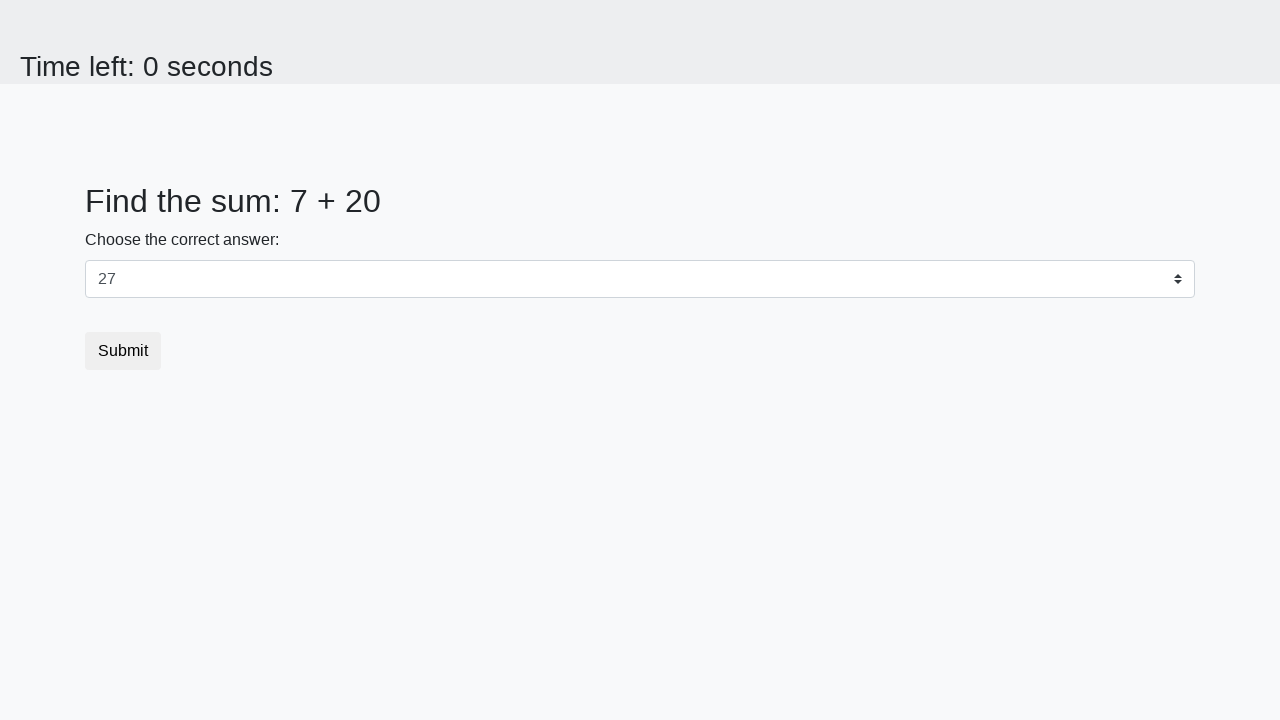

Clicked submit button at (123, 351) on button.btn
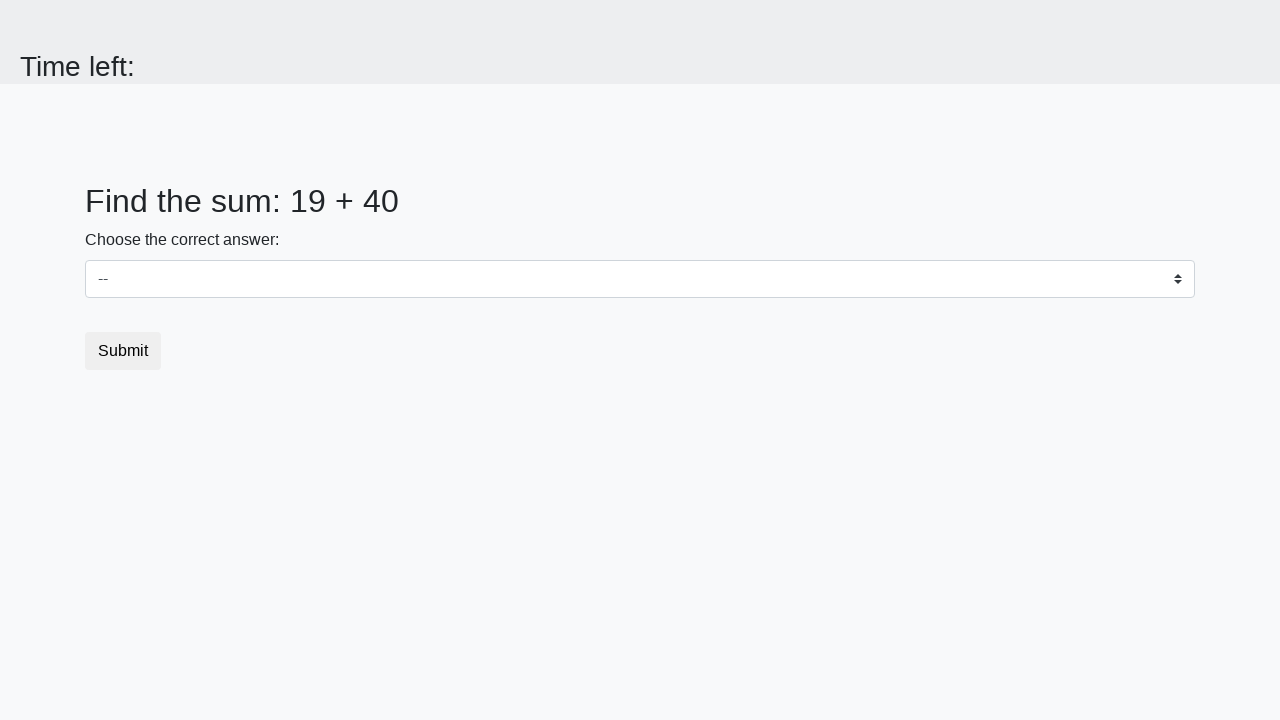

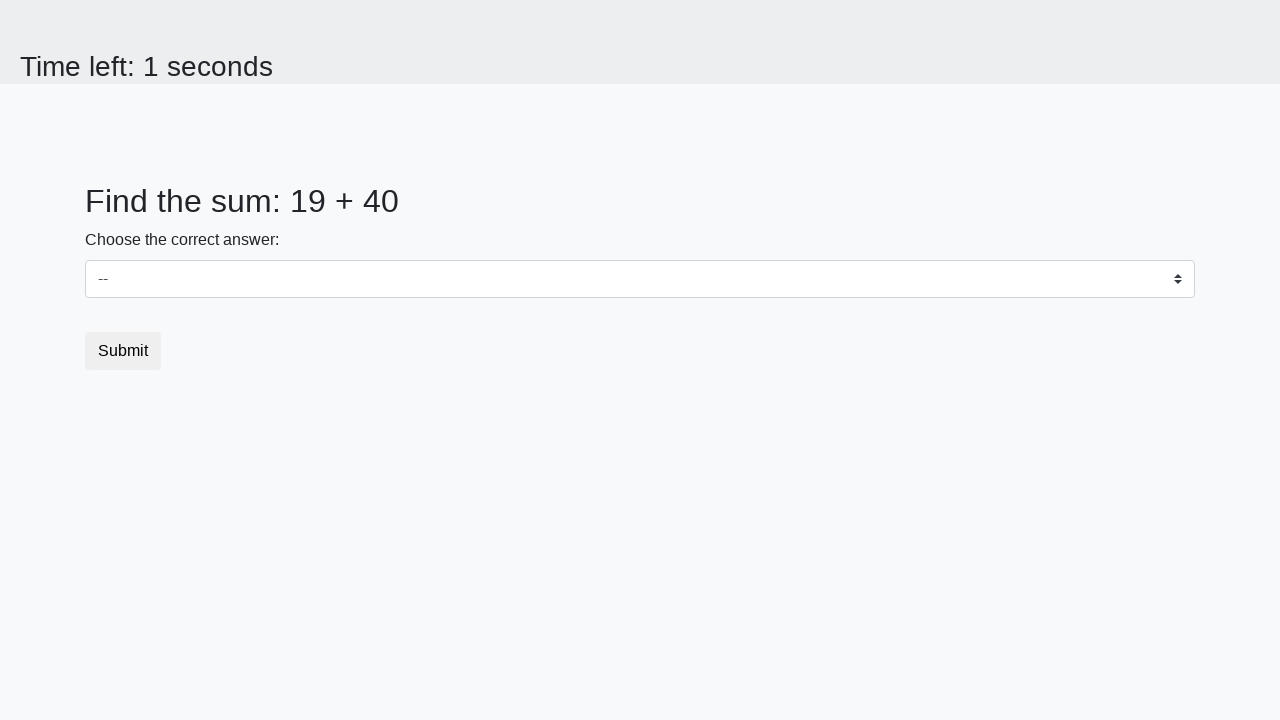